Tests waiting for an element to become clickable using a locator approach, clicking Enable button and typing into the input once enabled.

Starting URL: https://the-internet.herokuapp.com/dynamic_controls

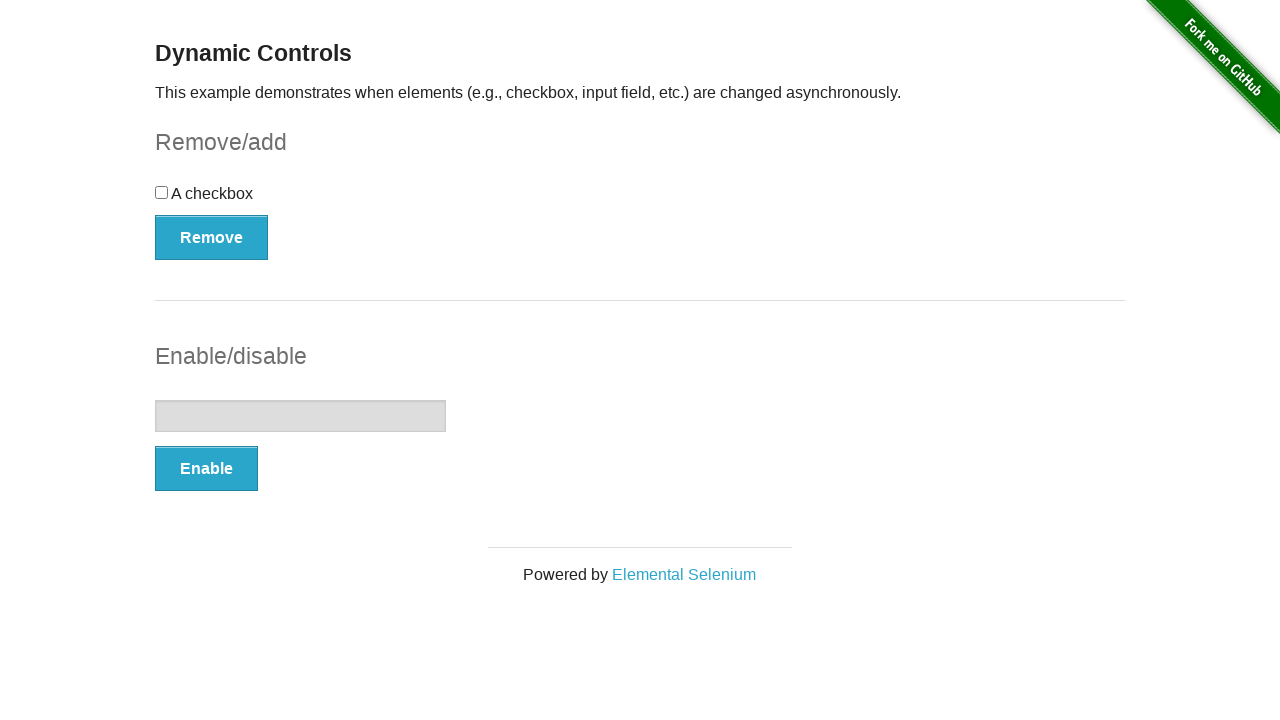

Clicked the Enable button at (206, 469) on xpath=//button[text()='Enable']
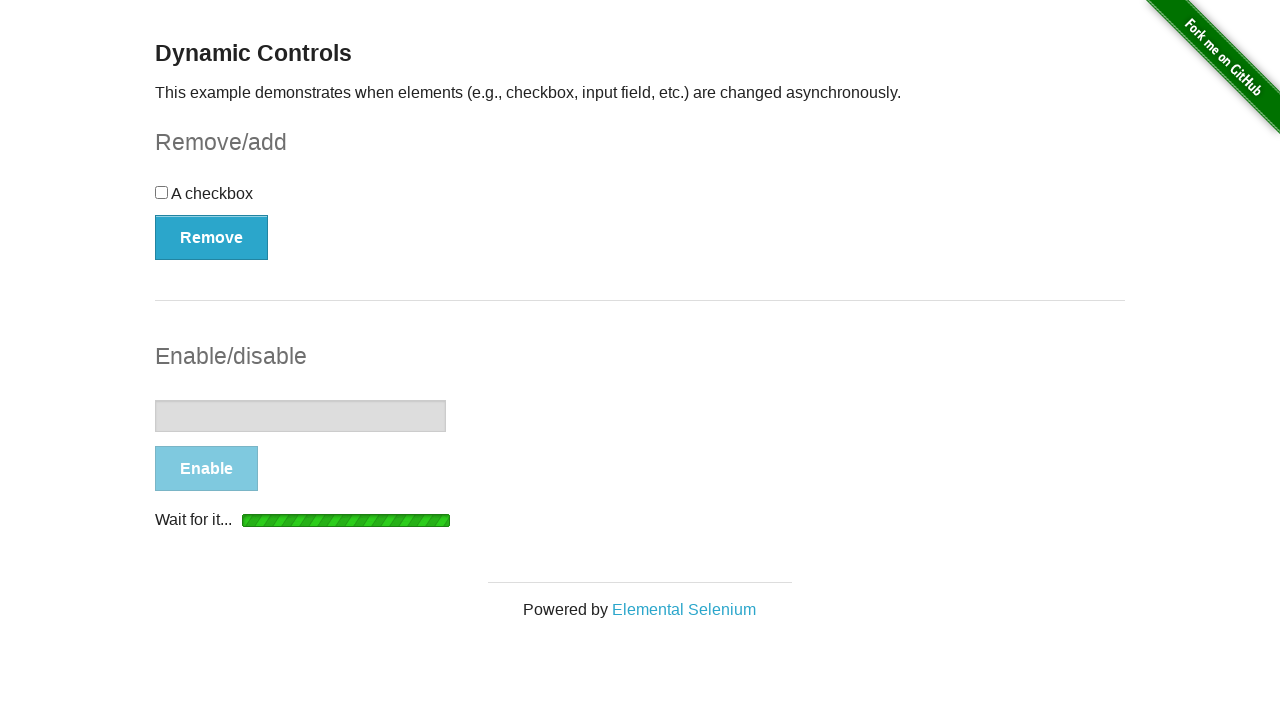

Input field became enabled and clickable
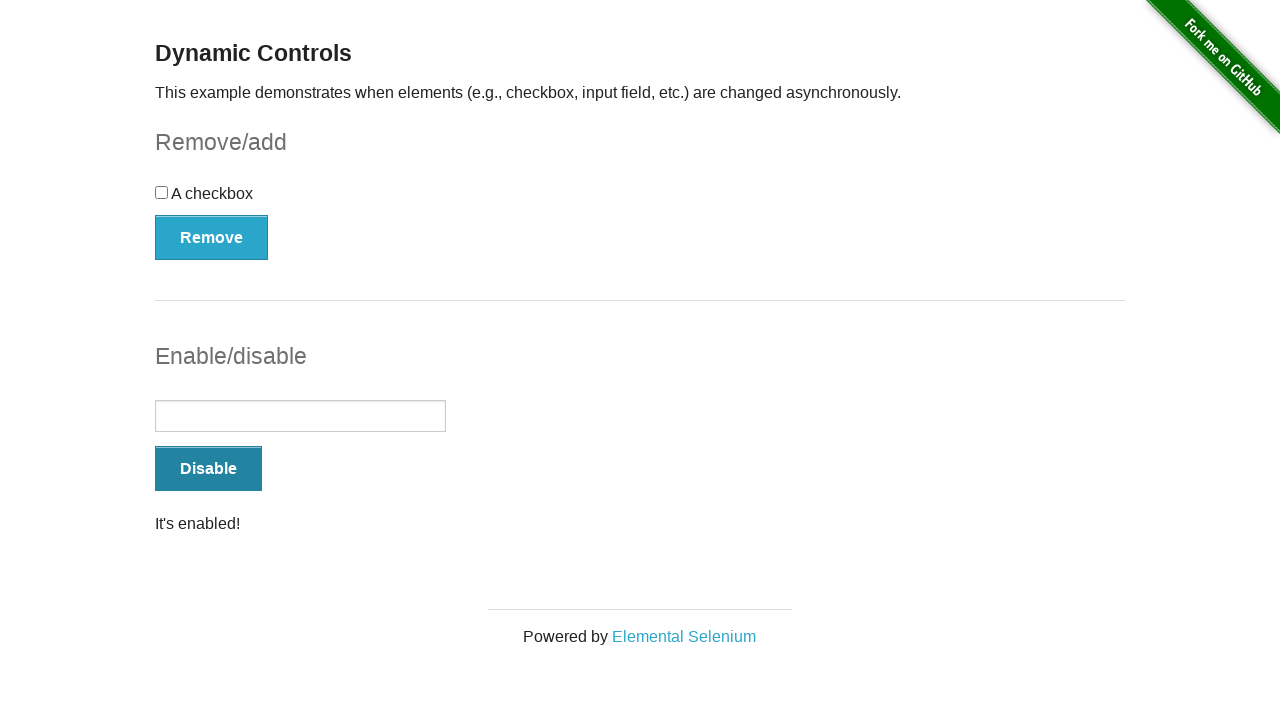

Typed 'Now I can type here!' into the enabled input field on input[type='text']
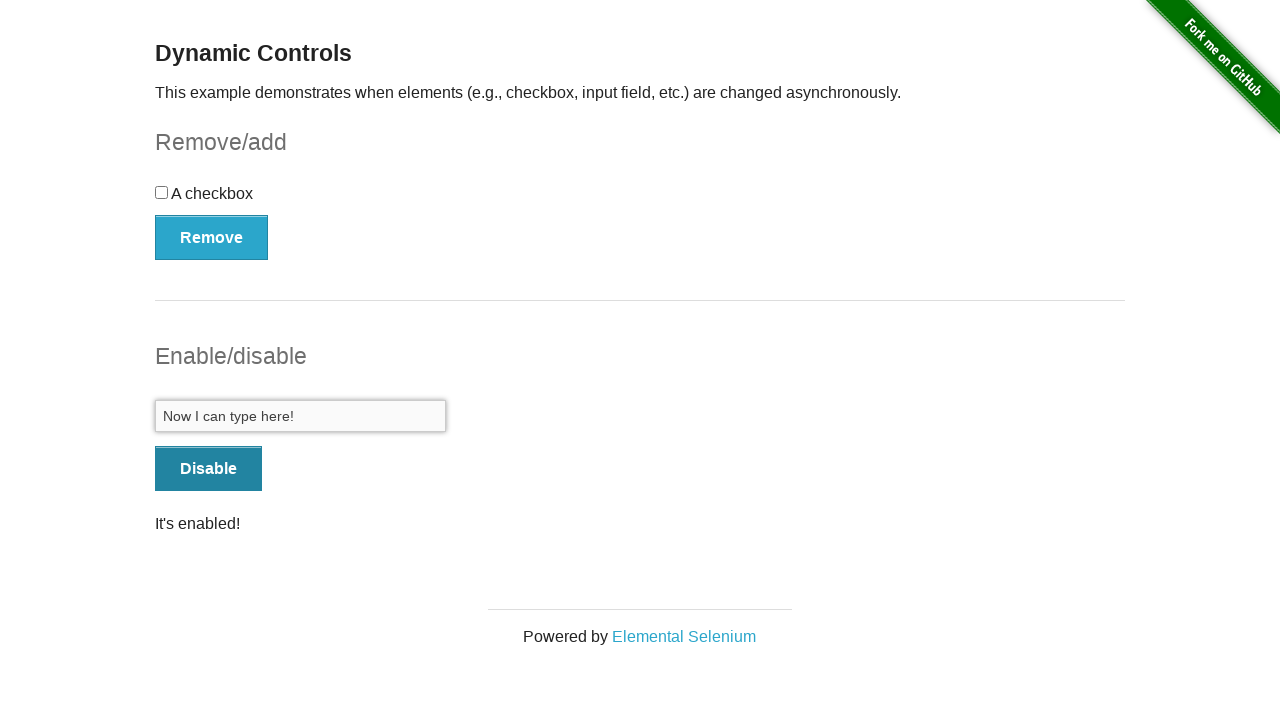

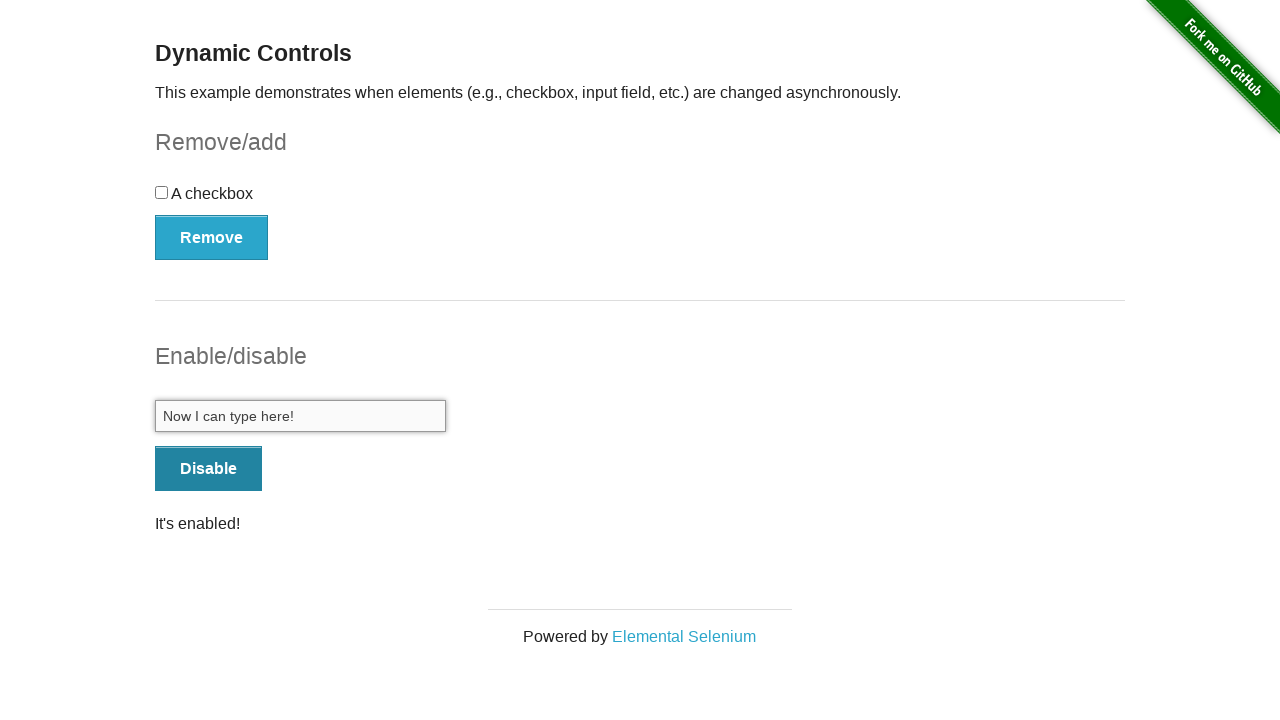